Tests dropdown select functionality by selecting options from single and multiple select elements using different selection methods

Starting URL: https://demoqa.com/select-menu

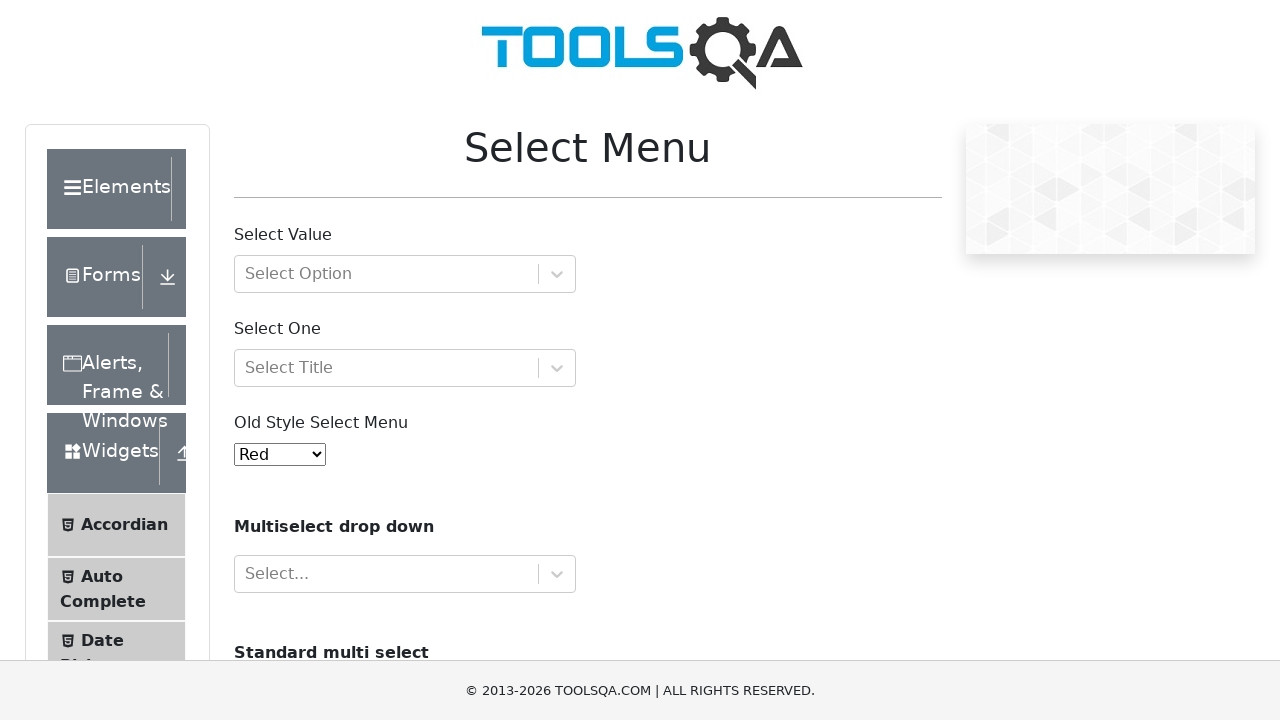

Selected 5th option from single select dropdown by index on #oldSelectMenu
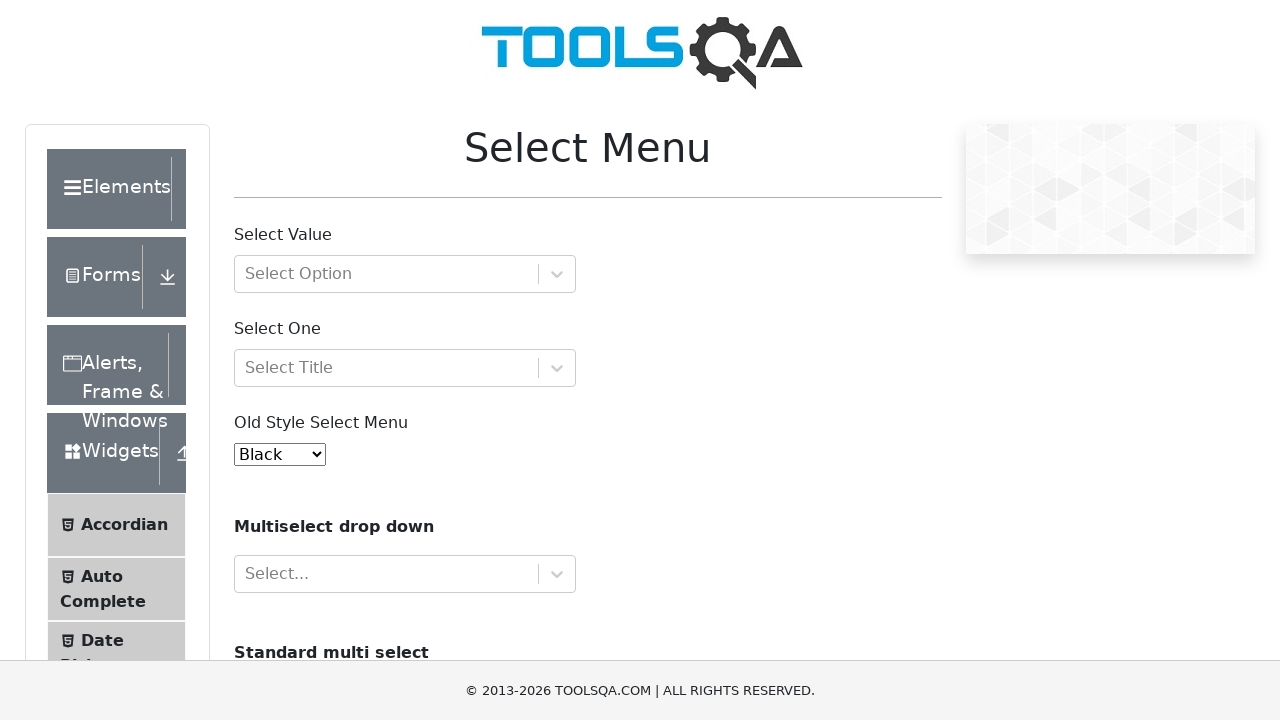

Selected option with value '10' from single select dropdown on #oldSelectMenu
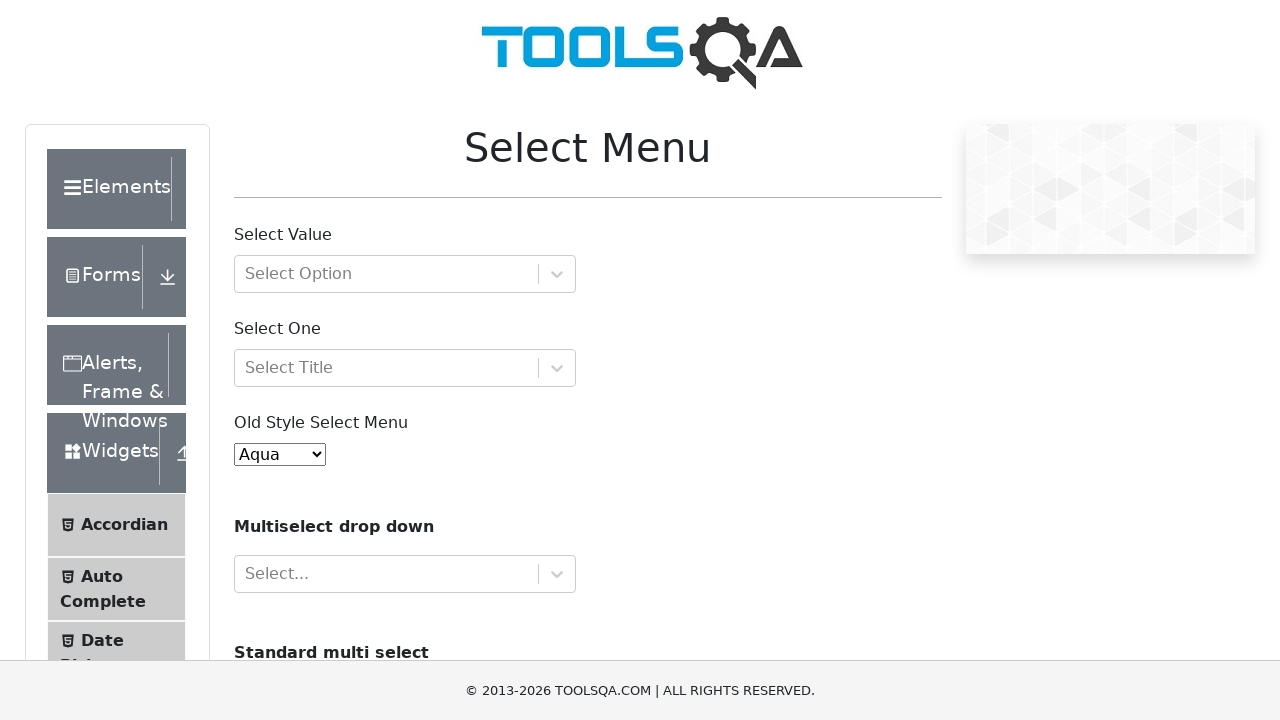

Selected 'Voilet' option by visible text from single select dropdown on #oldSelectMenu
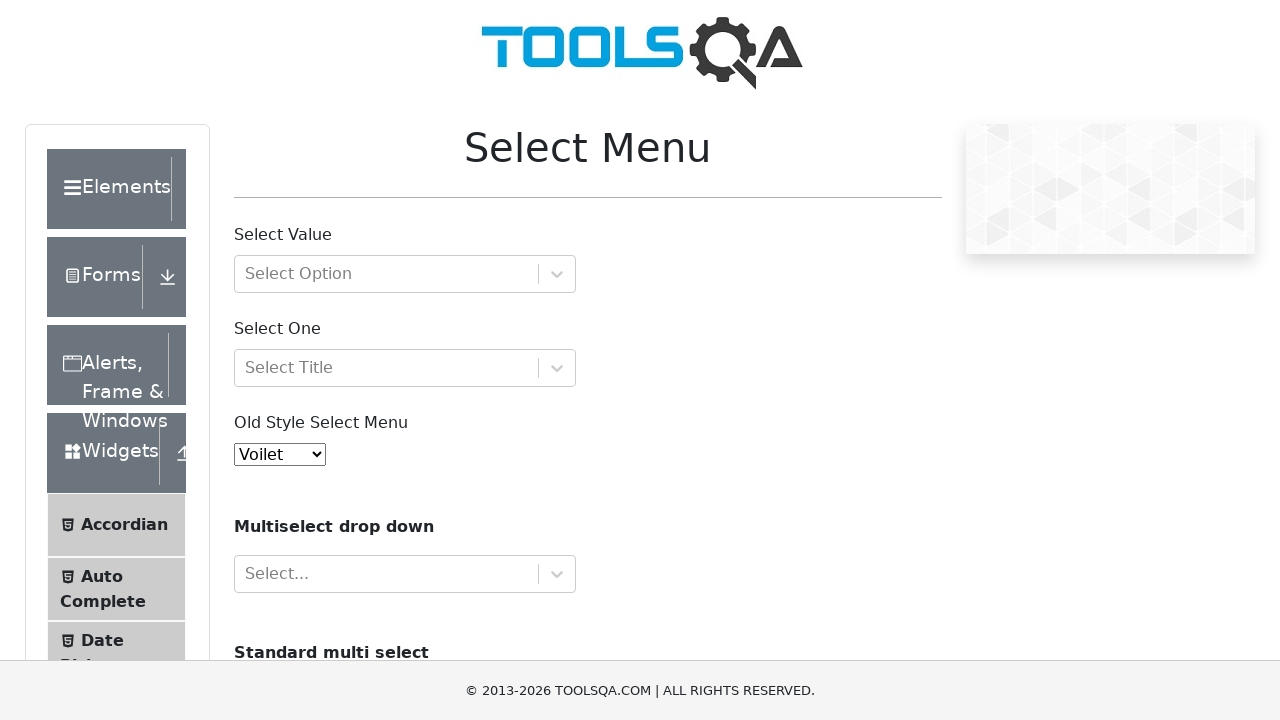

Selected multiple options (indices 1 and 2) from multi-select dropdown on #cars
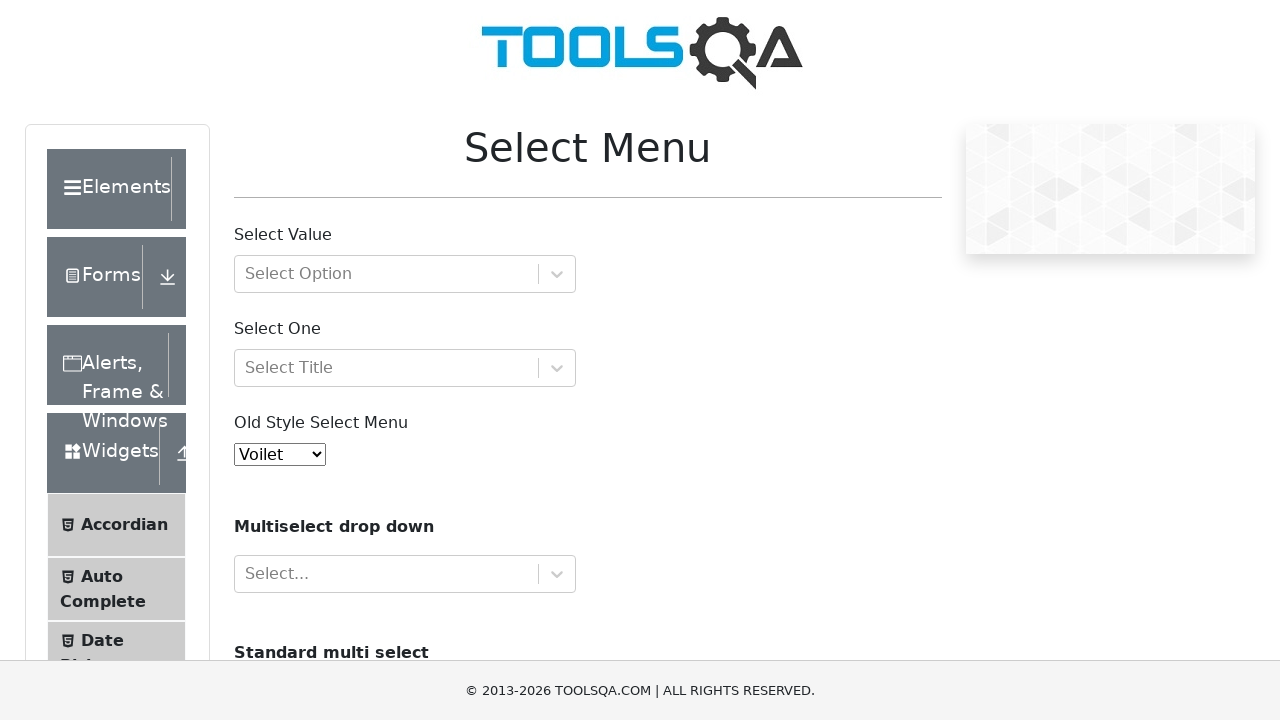

Cleared all selections from multi-select dropdown on #cars
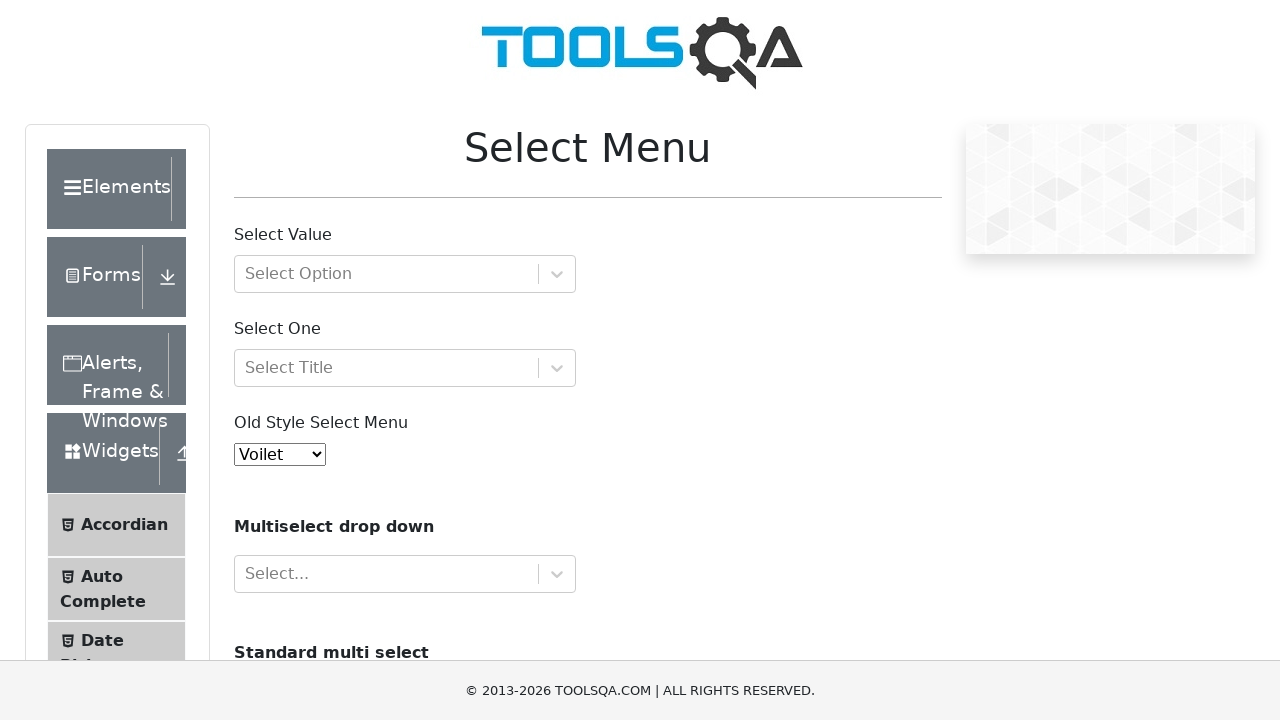

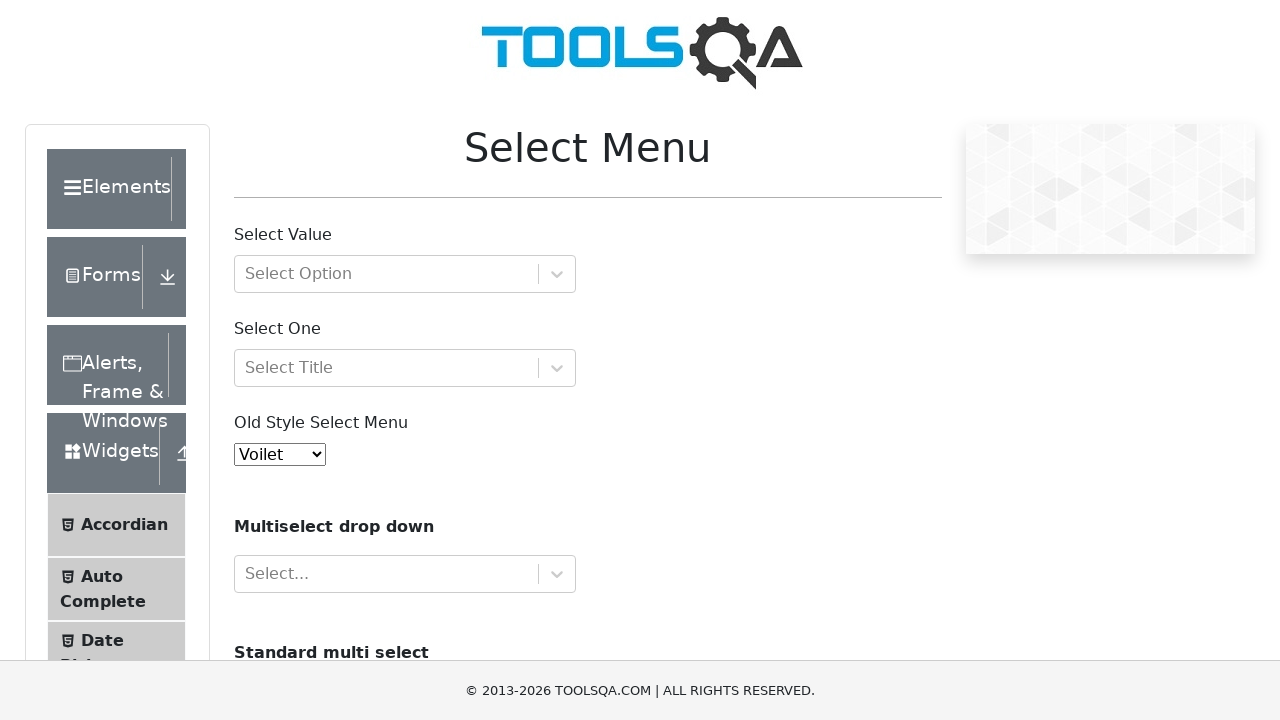